Tests Bootstrap modal interaction by opening a modal and clicking the Save Changes button

Starting URL: https://www.lambdatest.com/selenium-playground/bootstrap-modal-demo

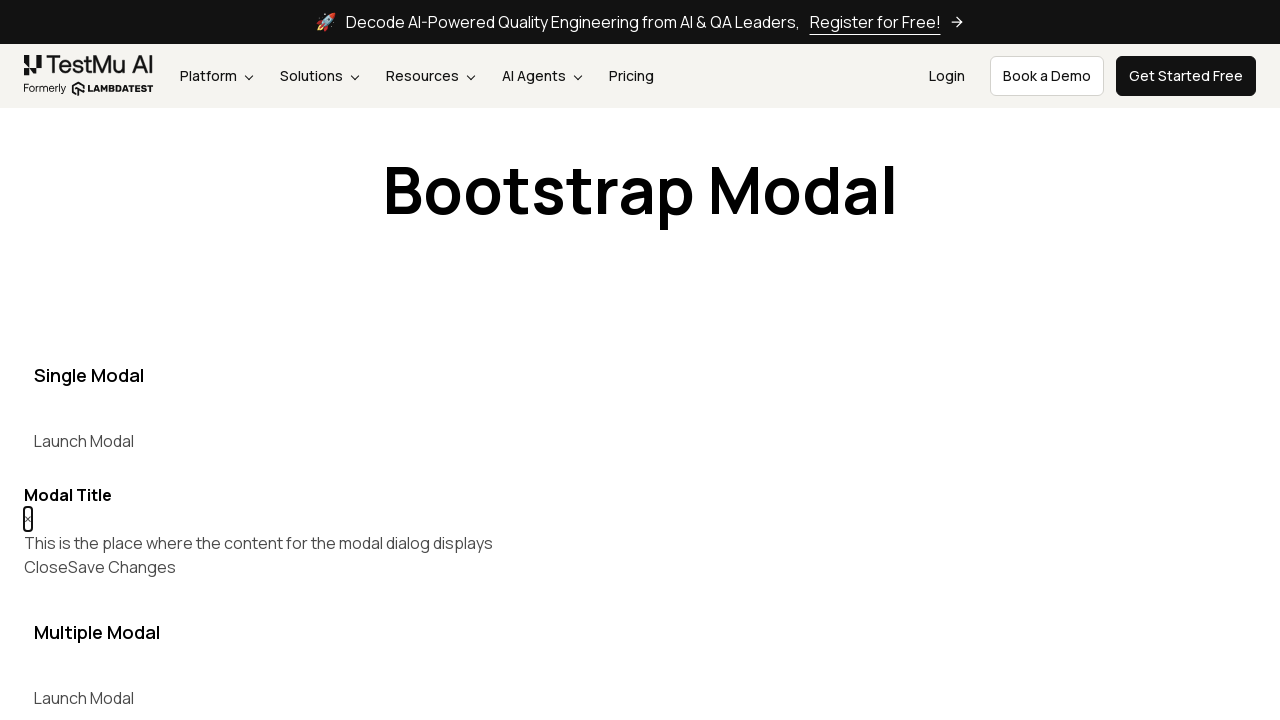

Clicked button to open Bootstrap modal at (84, 441) on xpath=//button[@data-target='#myModal']
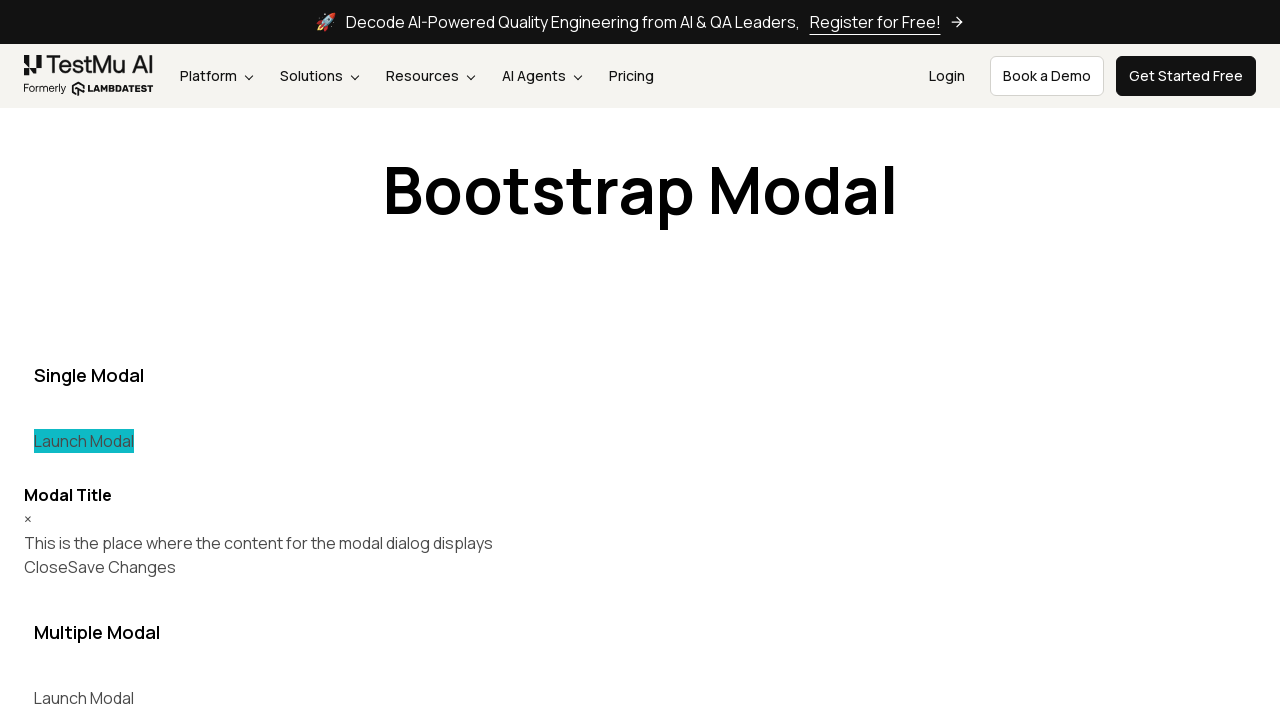

Clicked Save Changes button in the modal at (122, 567) on (//button[text()='Save Changes'])
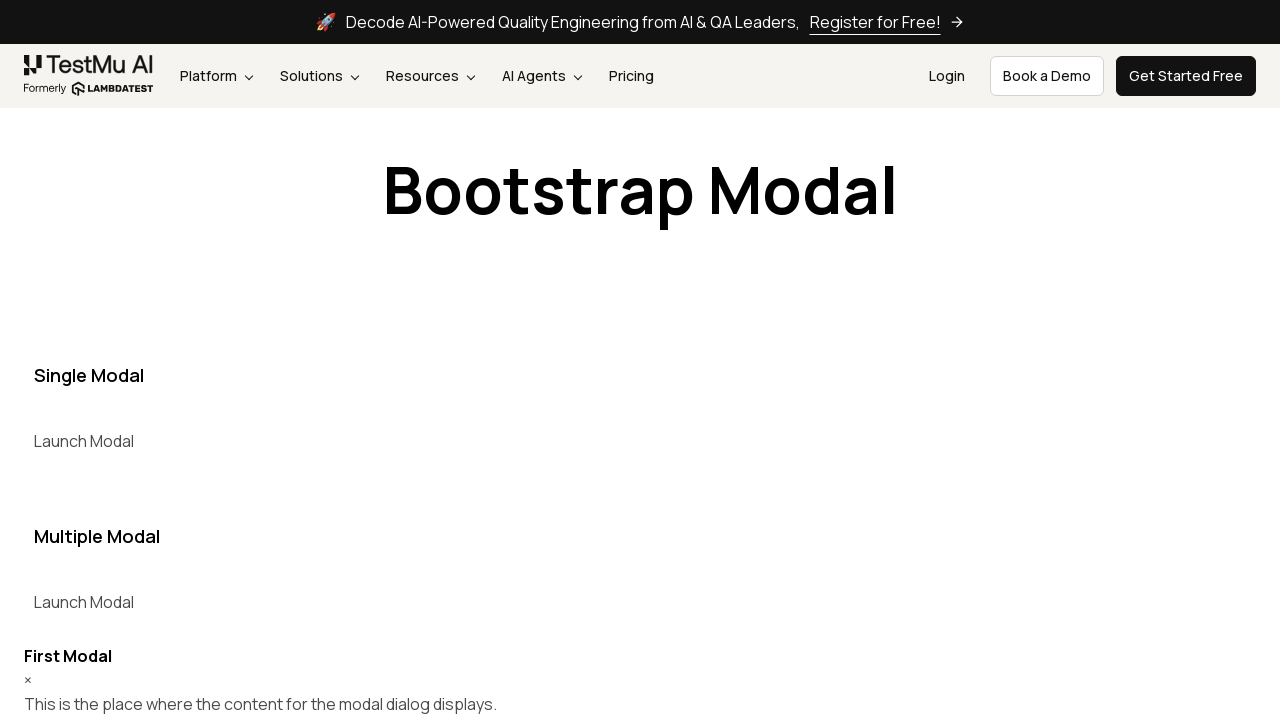

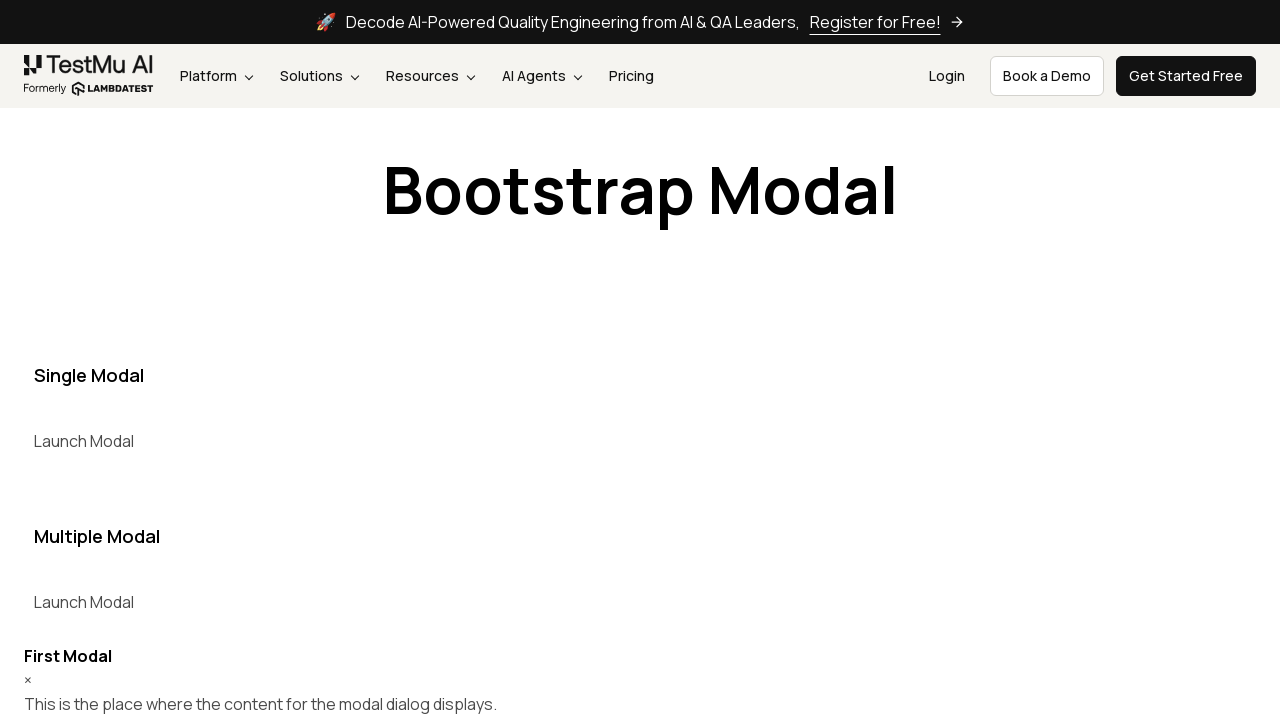